Gets and verifies the page title of the blog page

Starting URL: http://only-testing-blog.blogspot.in/2013/11/new-test.html

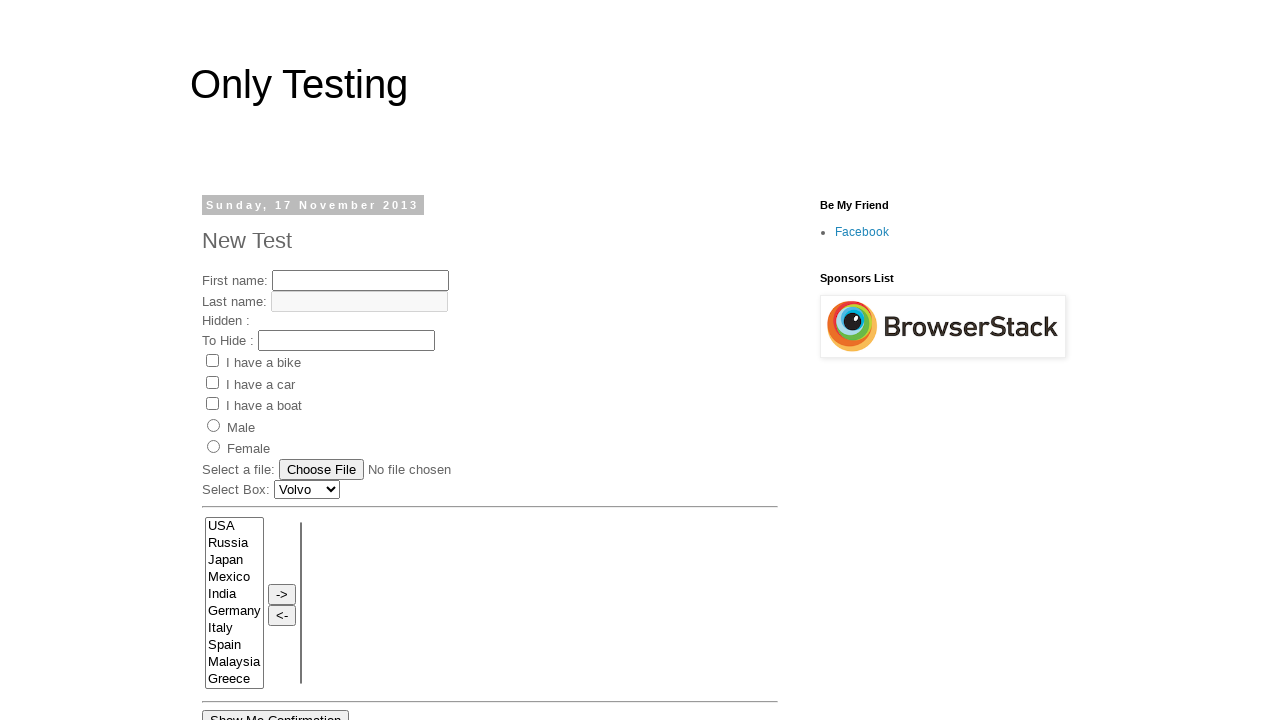

Retrieved page title
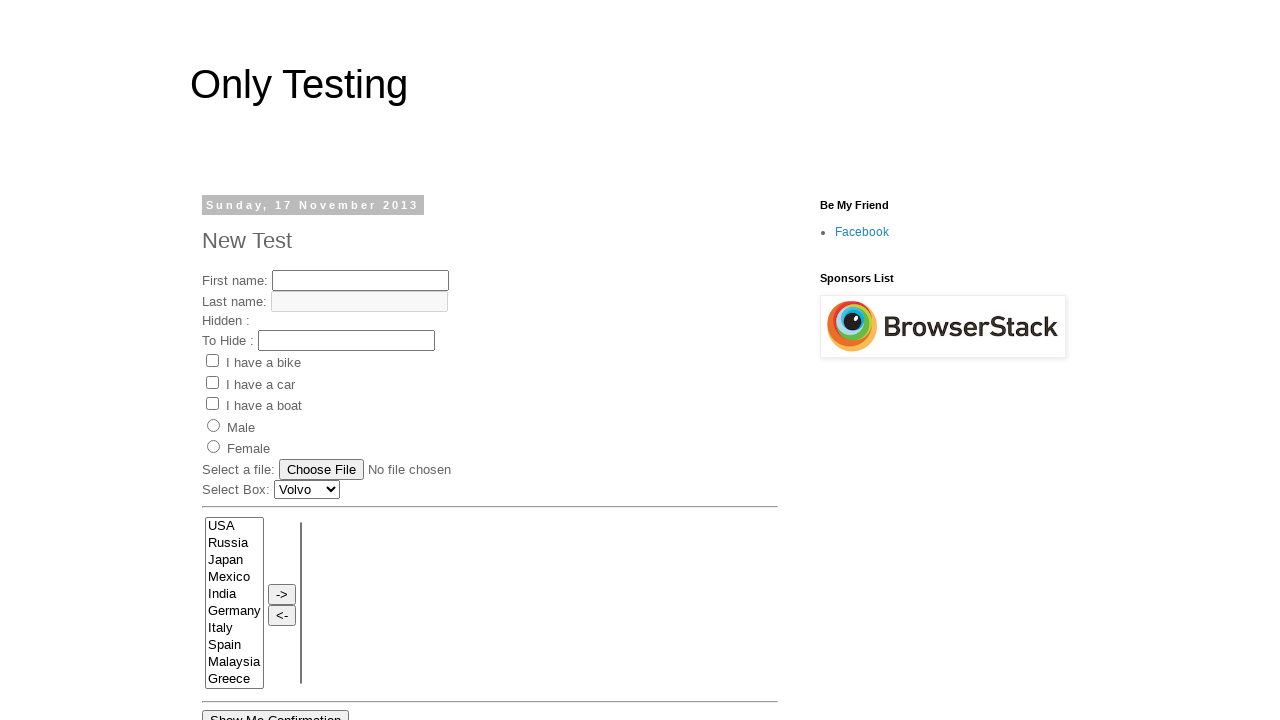

Page title is: Only Testing: New Test
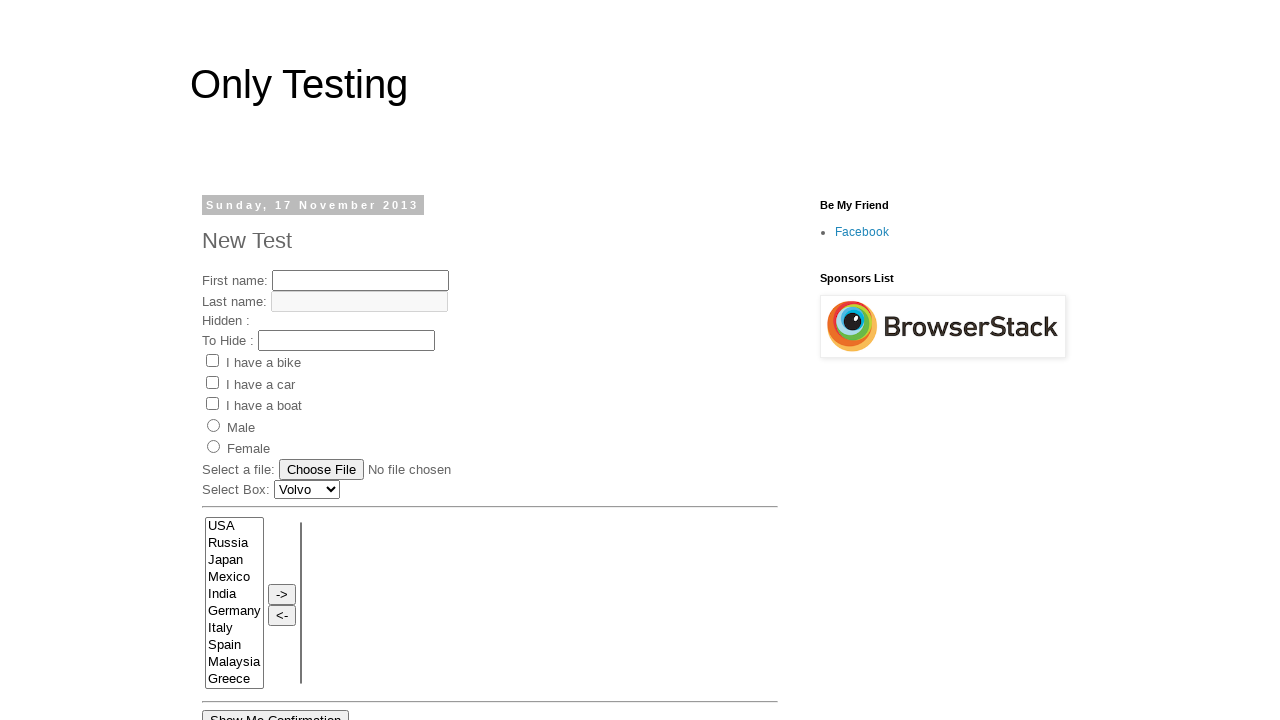

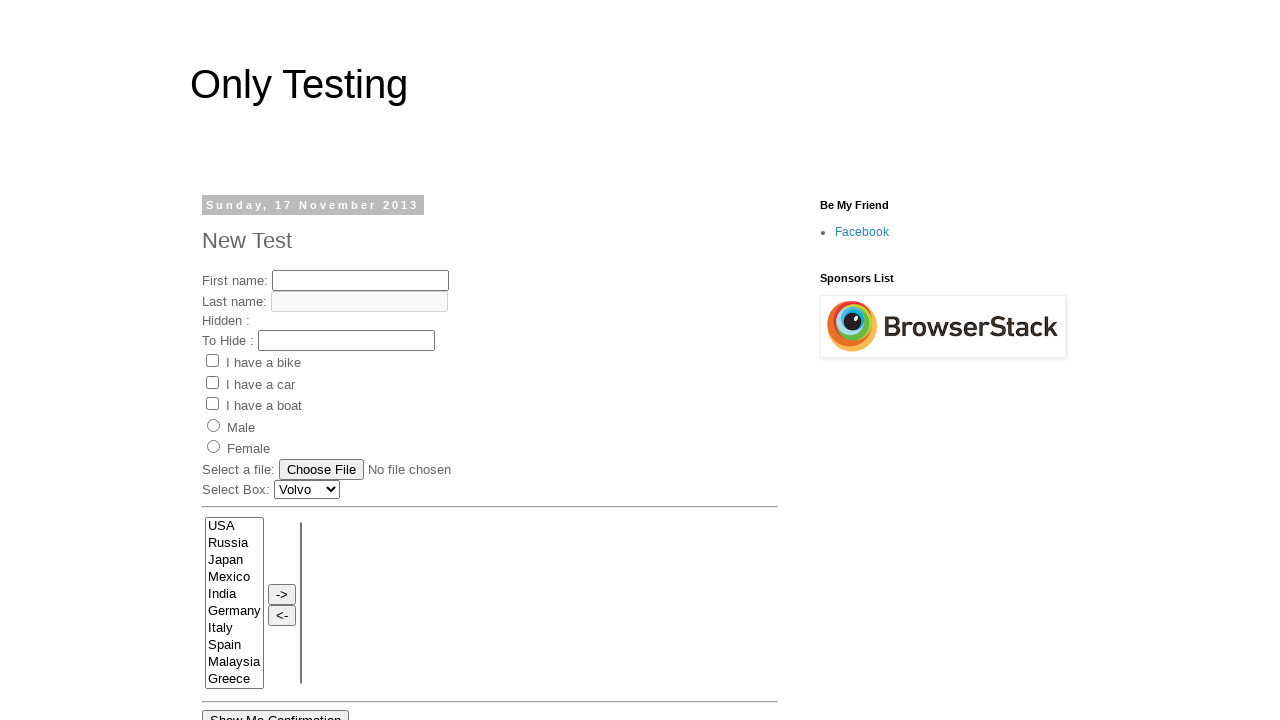